Tests the Calley Pro Features page by navigating to it and verifying it loads correctly at various mobile viewport resolutions (360x640, 414x896, 375x667).

Starting URL: https://www.getcalley.com/calley-pro-features/

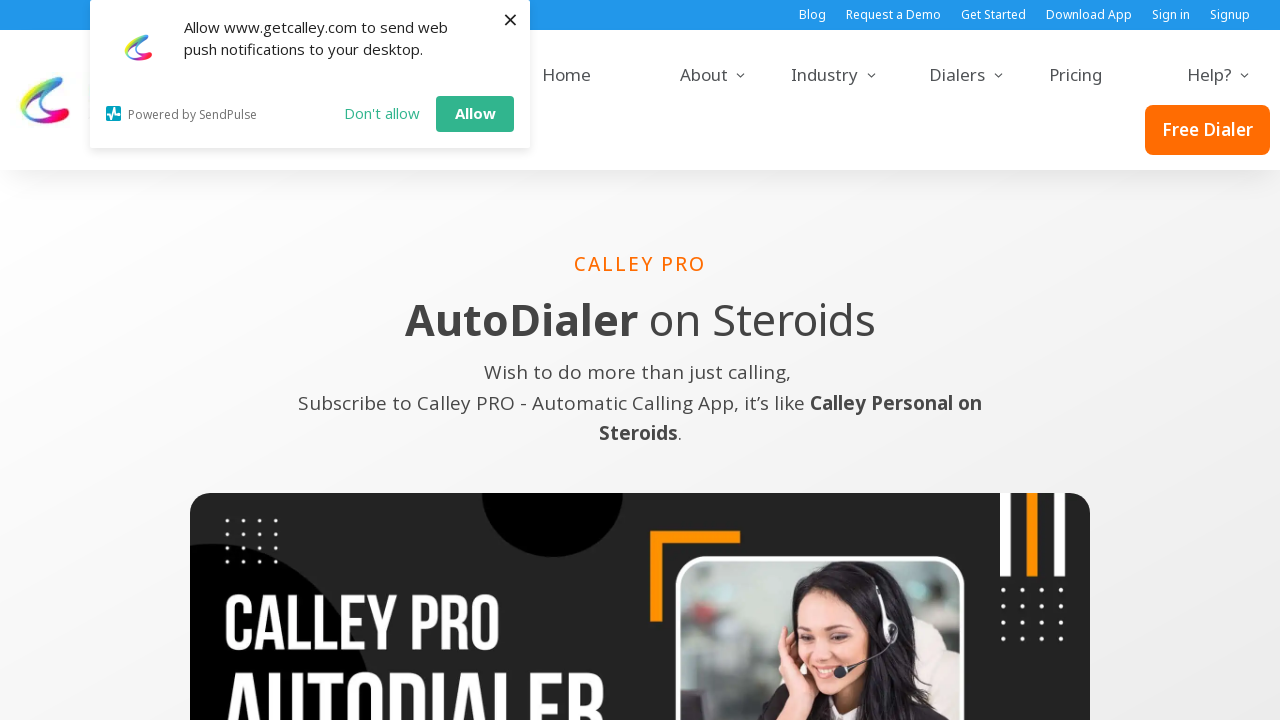

Initial page load completed (domcontentloaded)
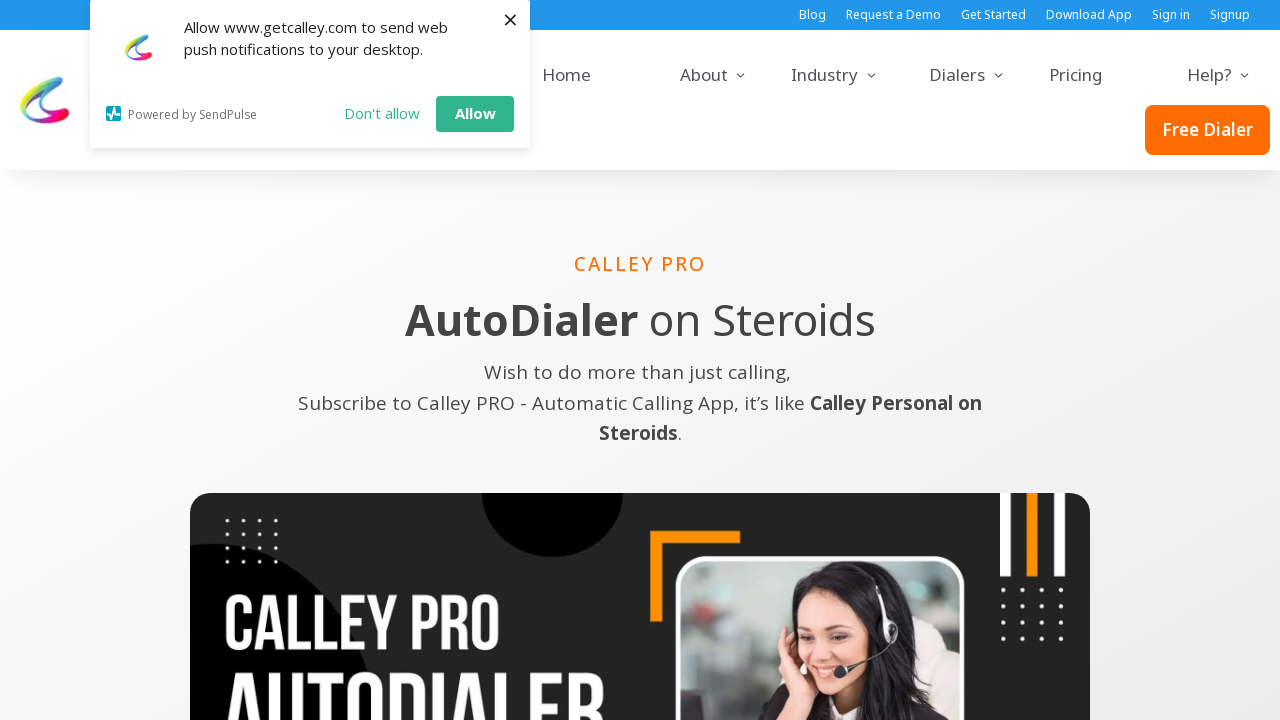

Set viewport to 360x640
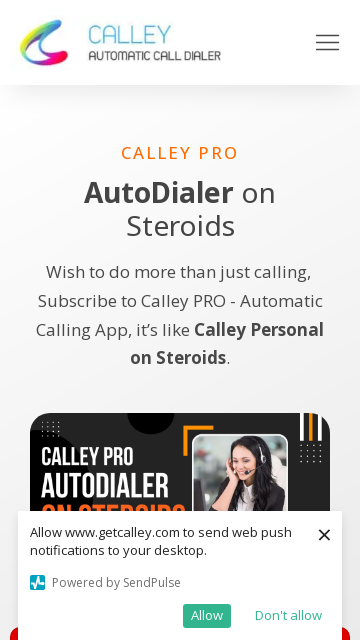

Page reloaded at 360x640 resolution
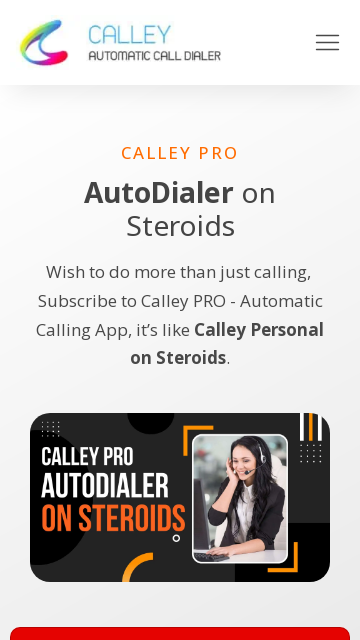

Calley Pro Features page fully loaded at 360x640
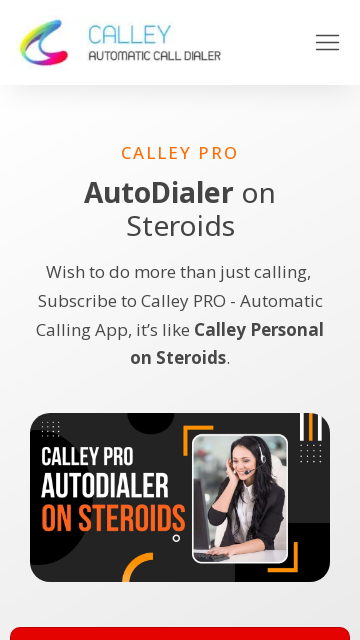

Set viewport to 414x896
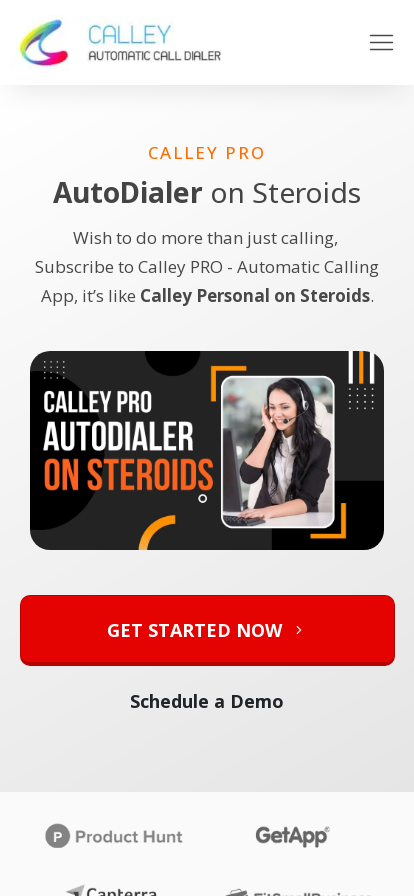

Page reloaded at 414x896 resolution
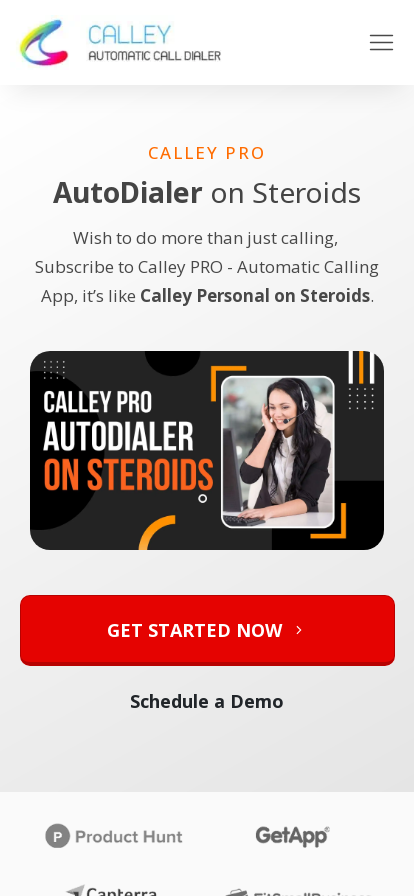

Calley Pro Features page fully loaded at 414x896
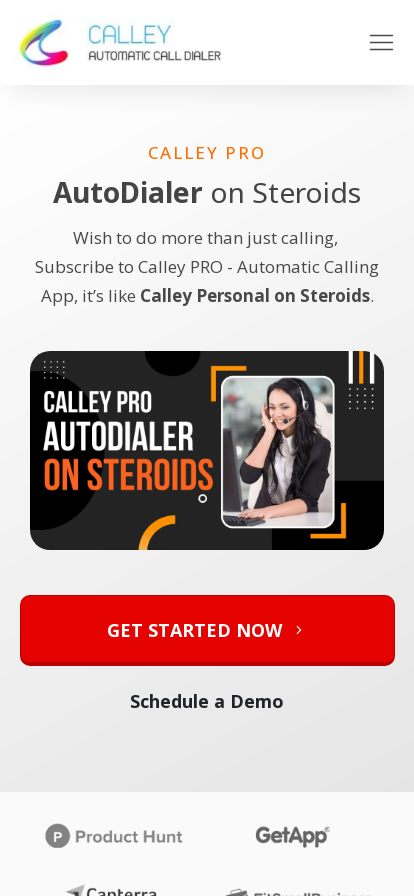

Set viewport to 375x667
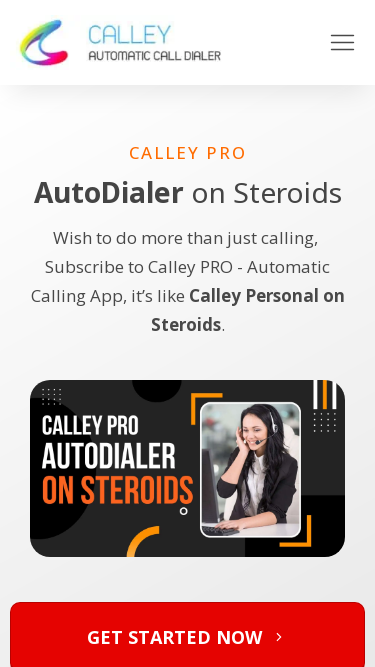

Page reloaded at 375x667 resolution
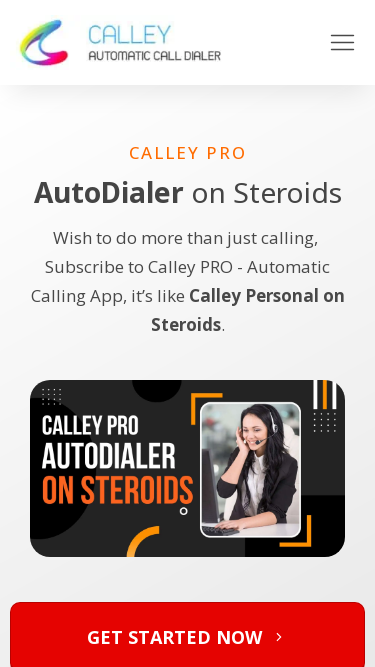

Calley Pro Features page fully loaded at 375x667
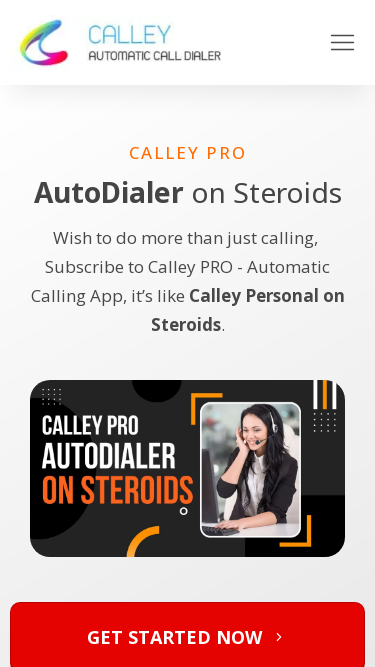

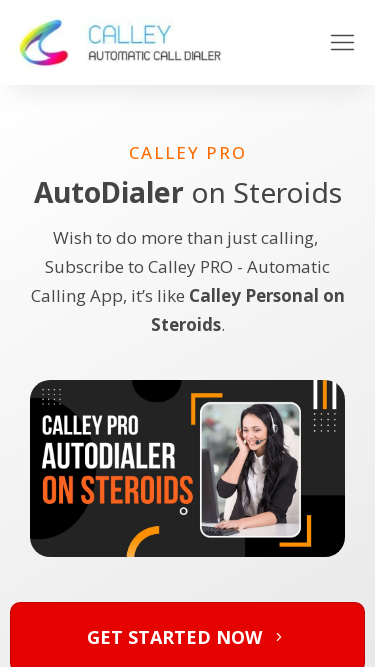